Tests sending a tab key press to the currently focused element using keyboard actions and verifies the page displays the correct key pressed message

Starting URL: http://the-internet.herokuapp.com/key_presses

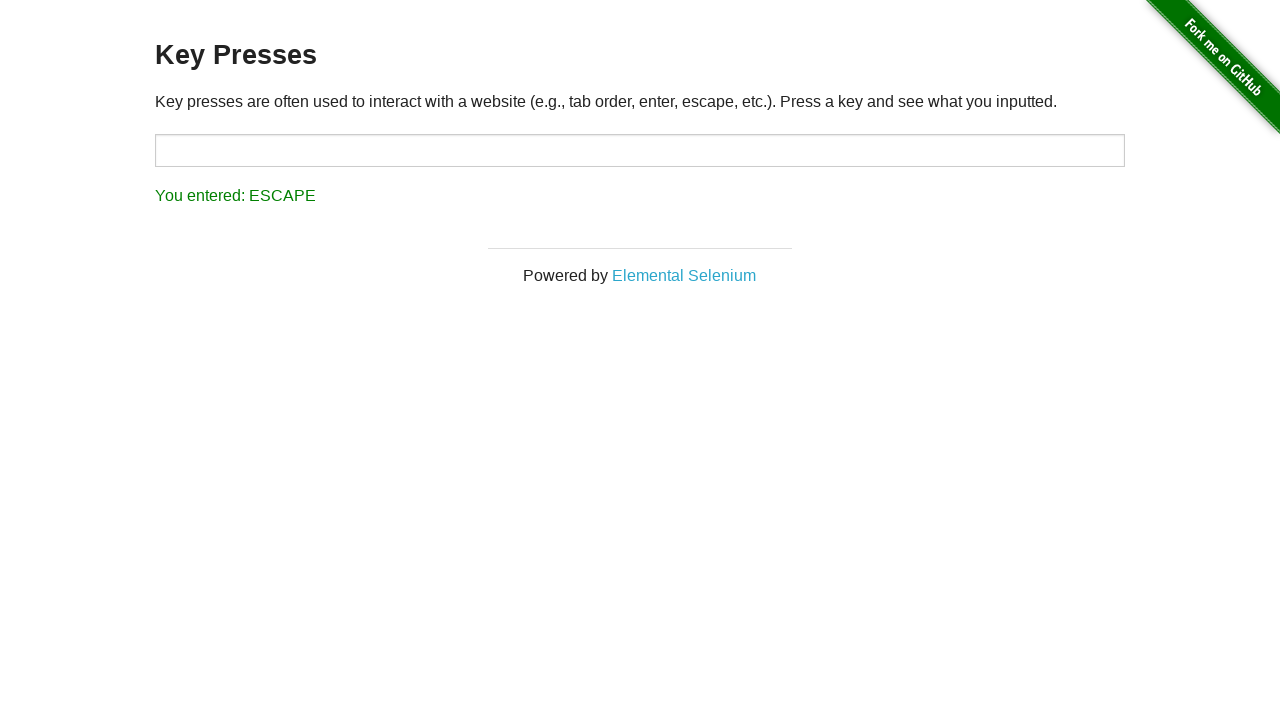

Pressed Tab key on the currently focused element
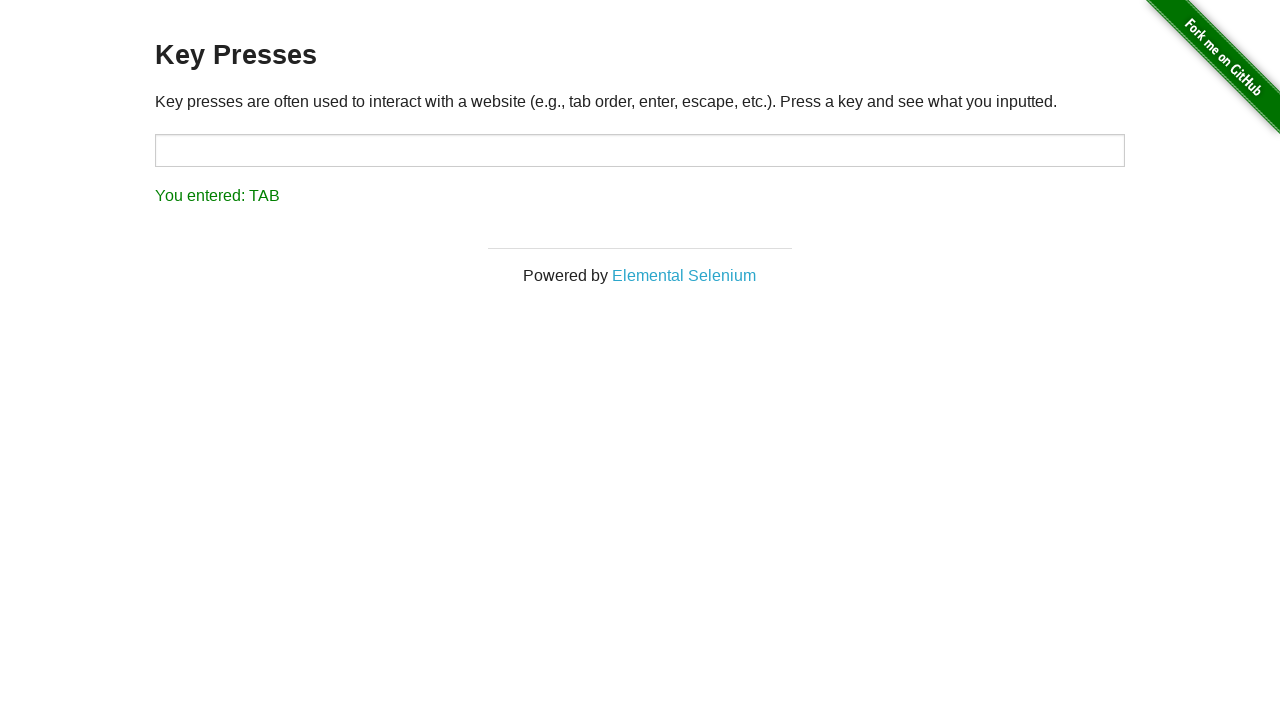

Result element loaded on the page
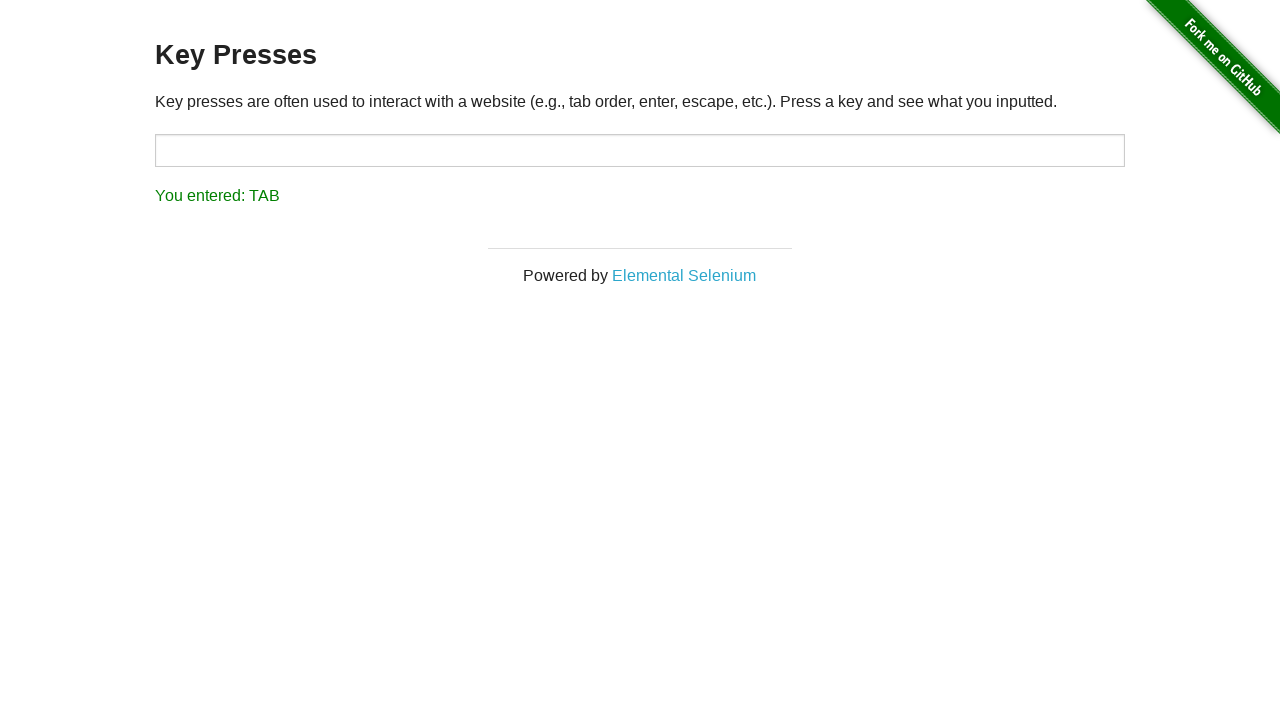

Retrieved result text: You entered: TAB
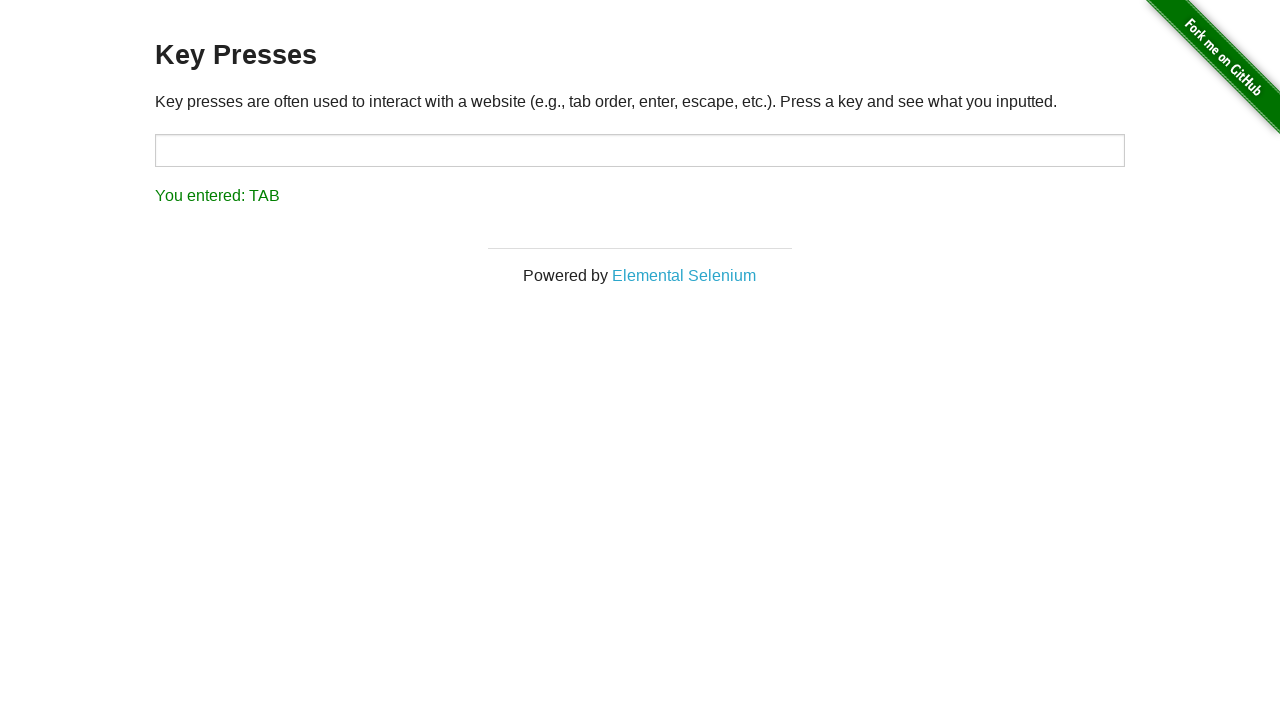

Verified that the page displays 'You entered: TAB' message
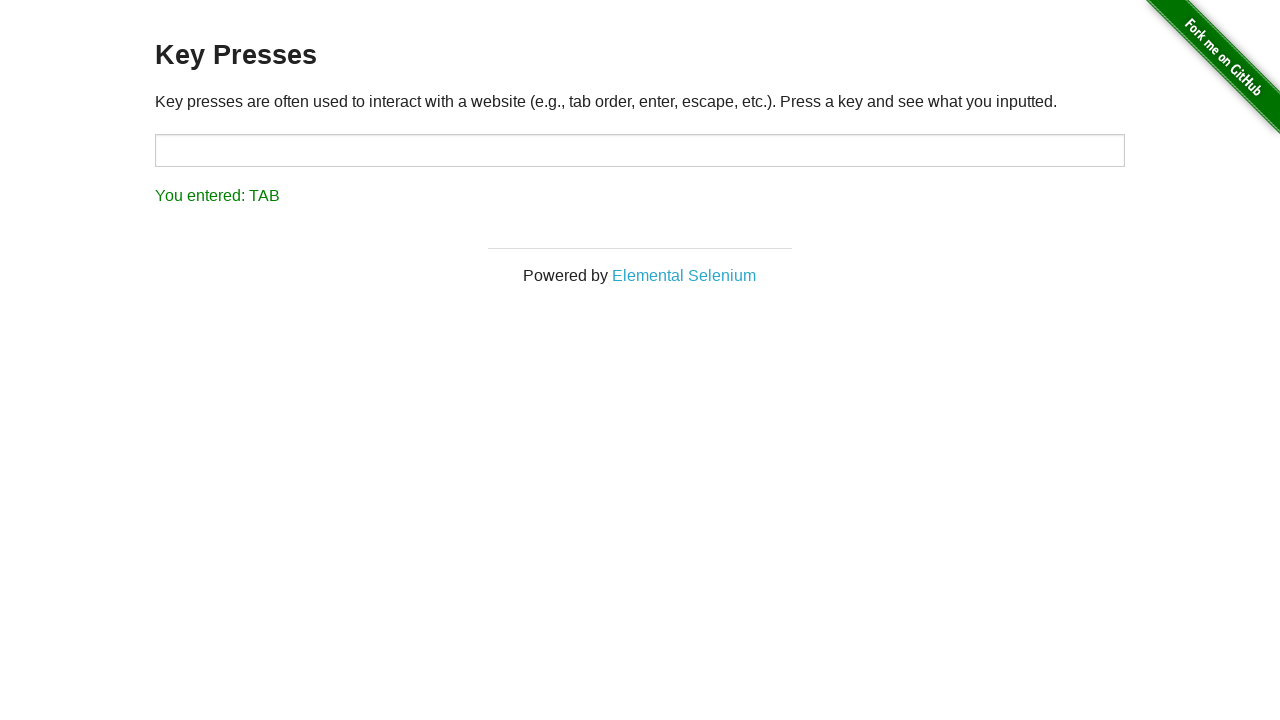

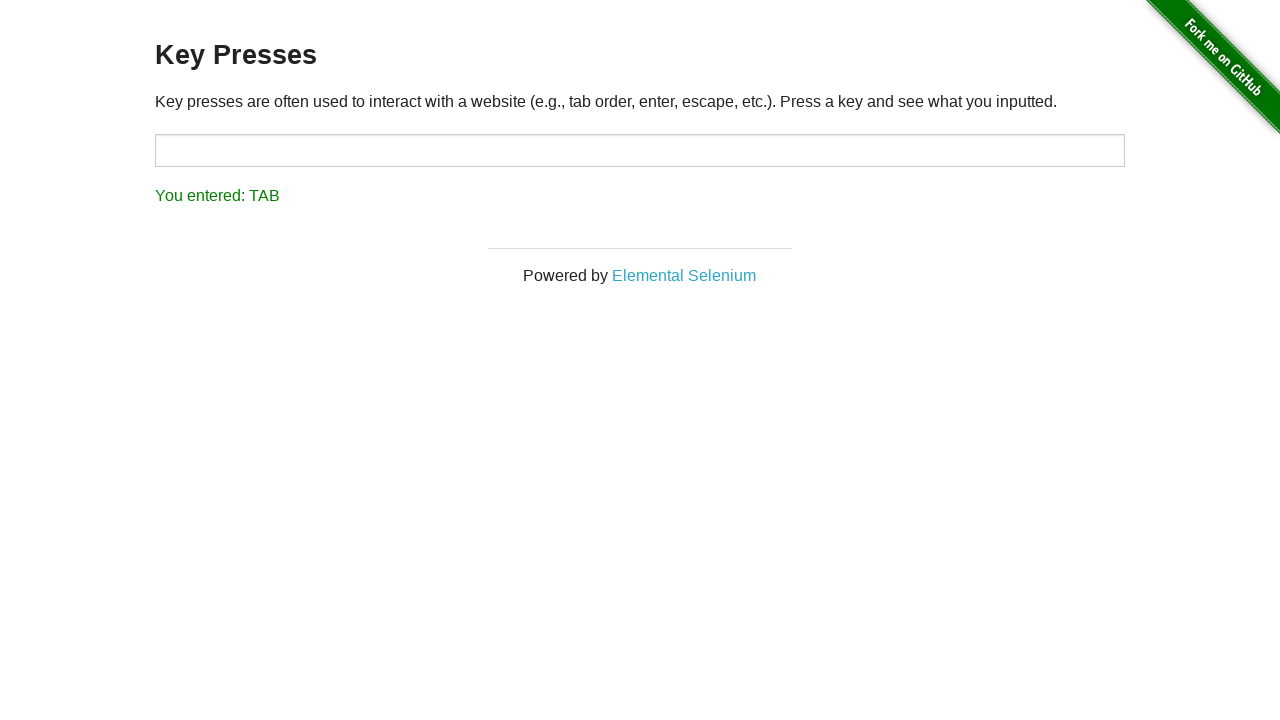